Tests form validation by submitting without first name and checking validation message

Starting URL: https://suninjuly.github.io/registration1.html

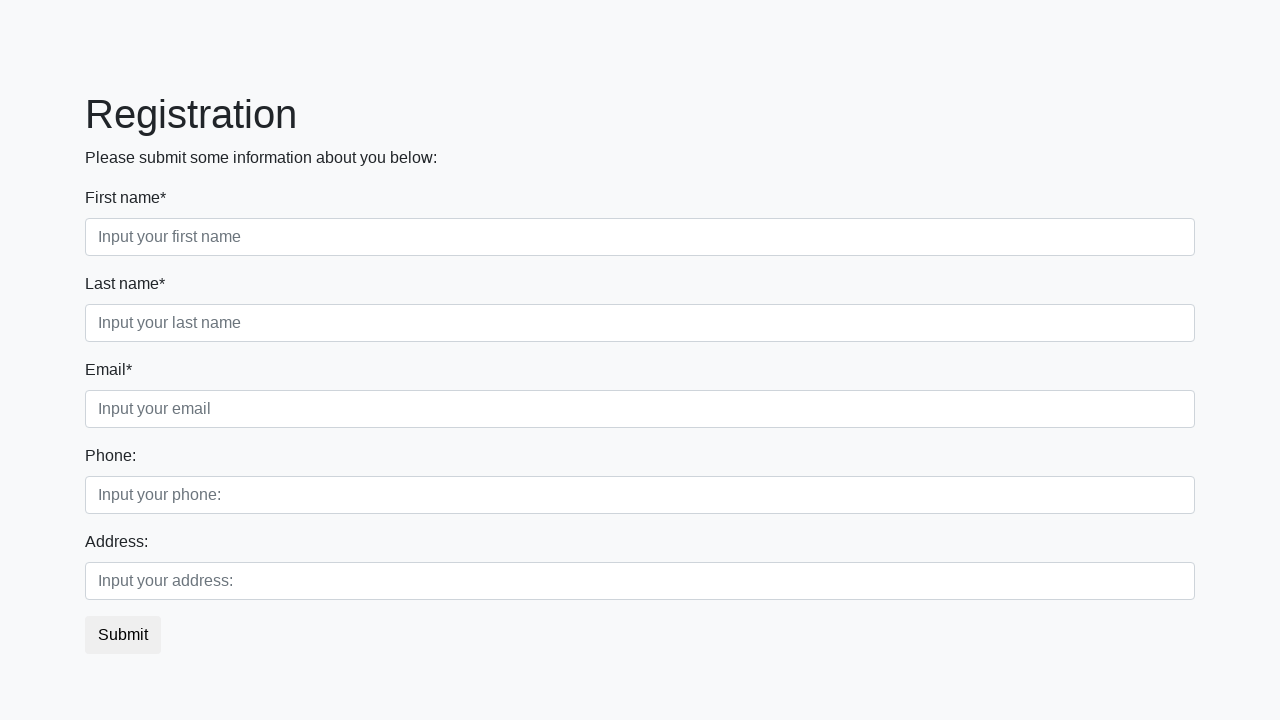

Filled last name field with 'Sidoroff' on [placeholder='Input your last name']
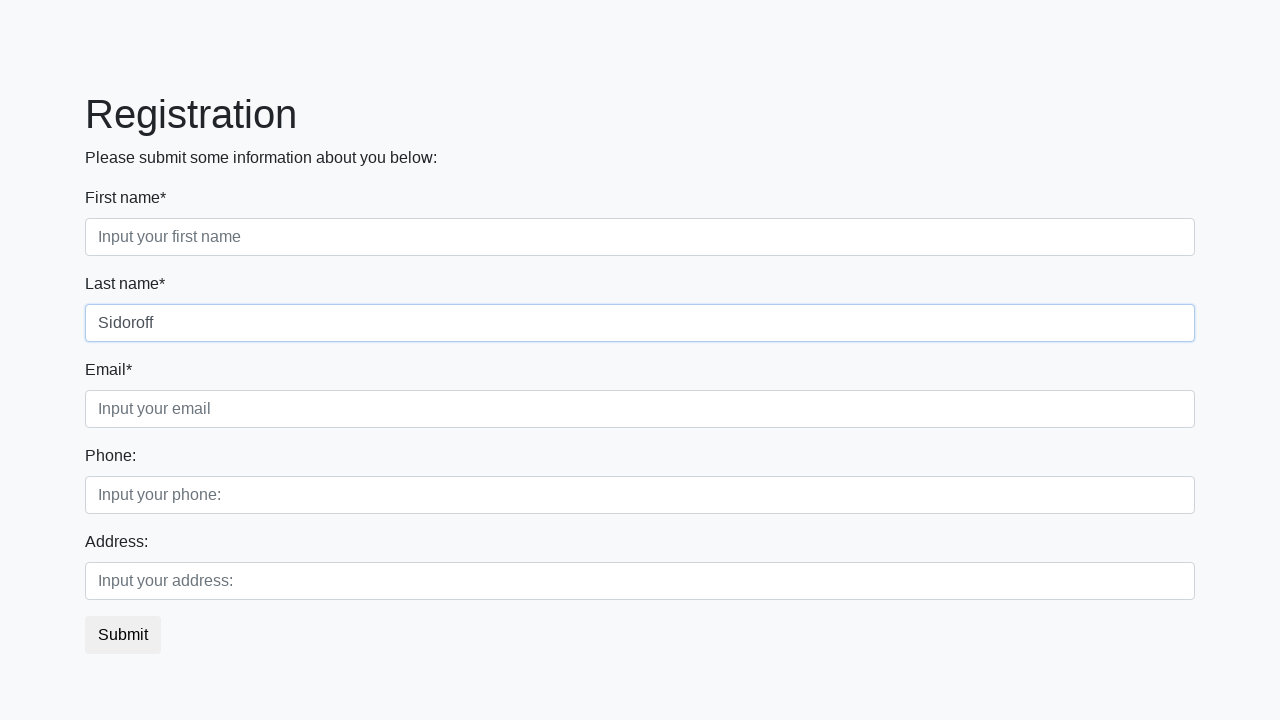

Filled email field with 'John@google.com' on [placeholder='Input your email']
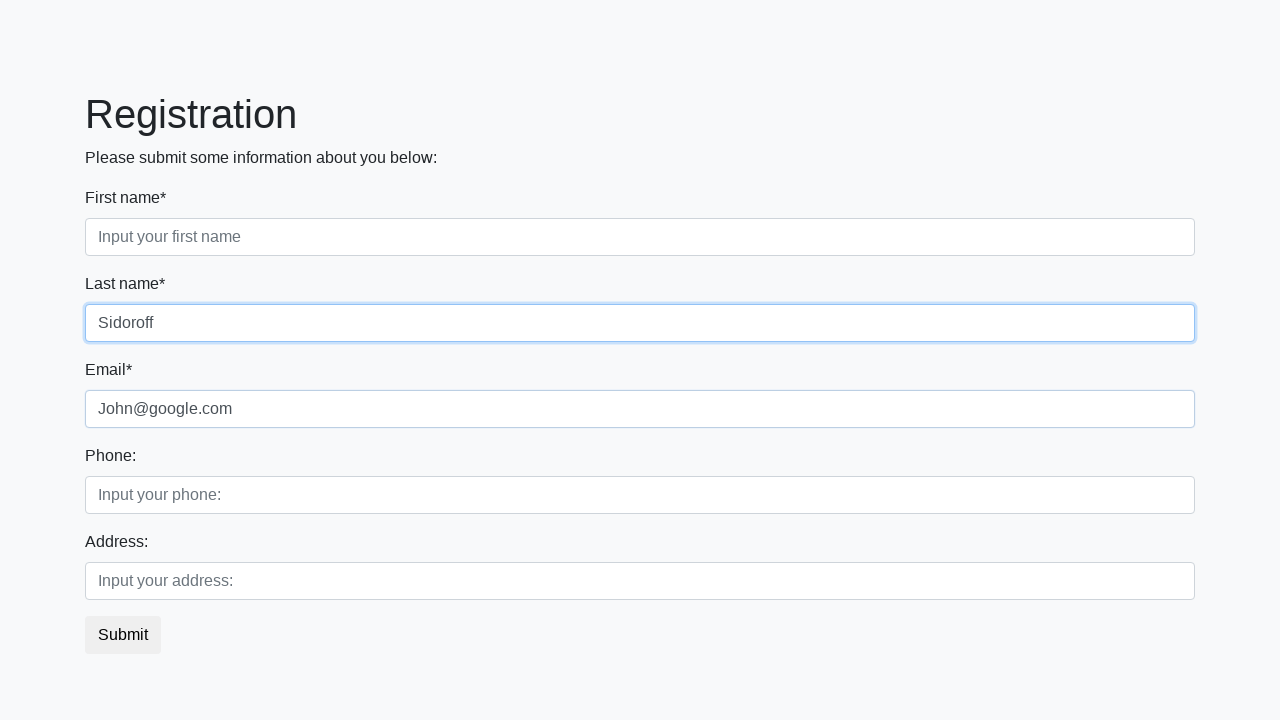

Clicked submit button without entering first name at (123, 635) on [type='submit']
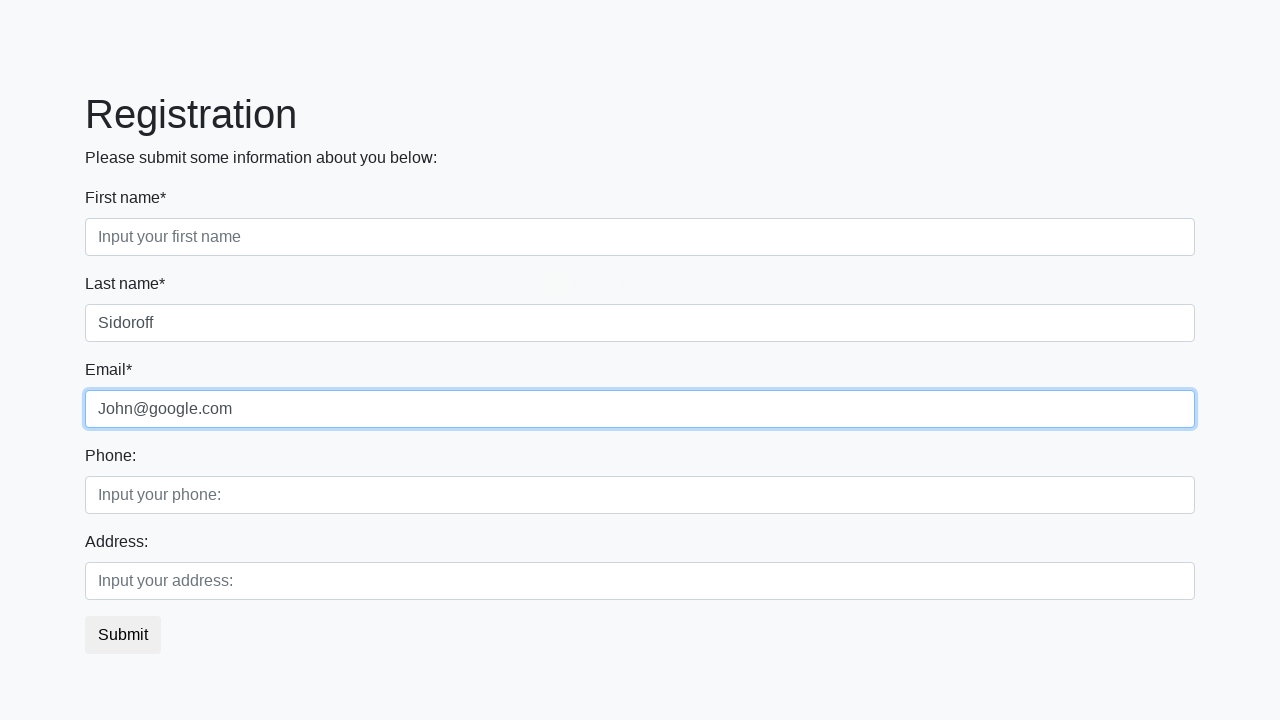

Located first name field to verify validation message
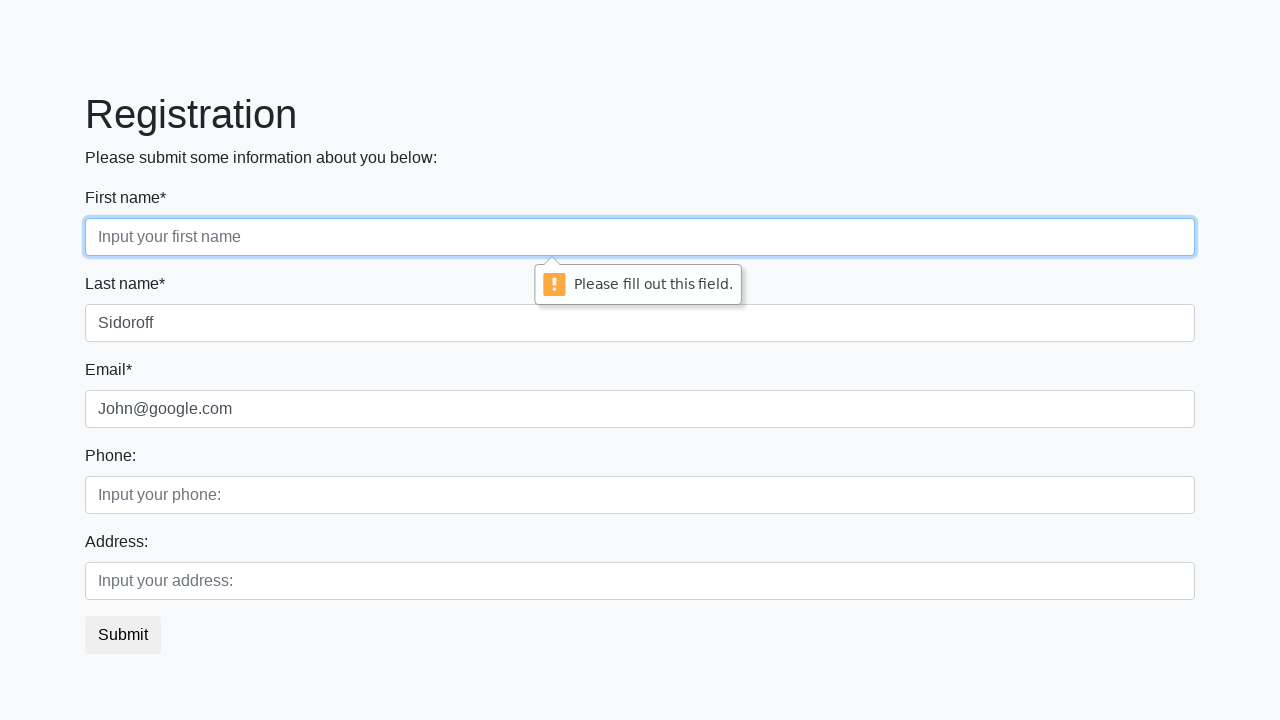

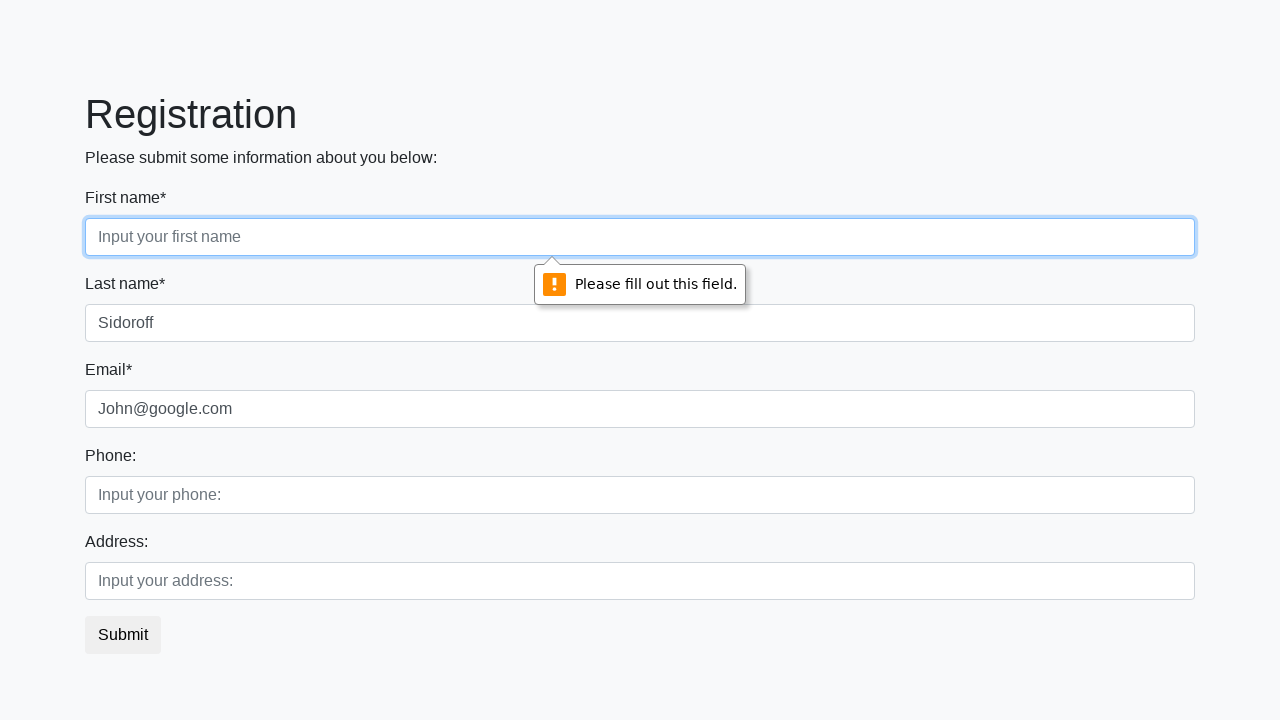